Tests page redirection by clicking a redirect link and verifying navigation

Starting URL: https://the-internet.herokuapp.com/redirector

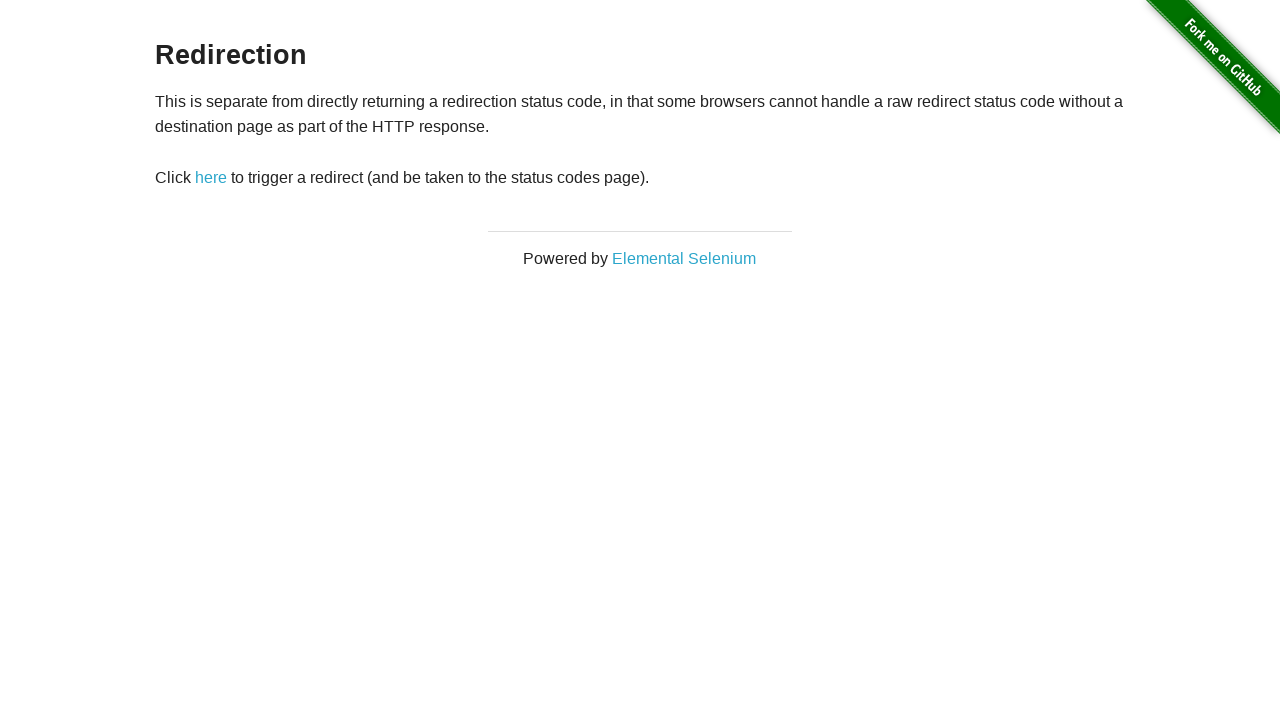

Clicked redirect link at (211, 178) on #redirect
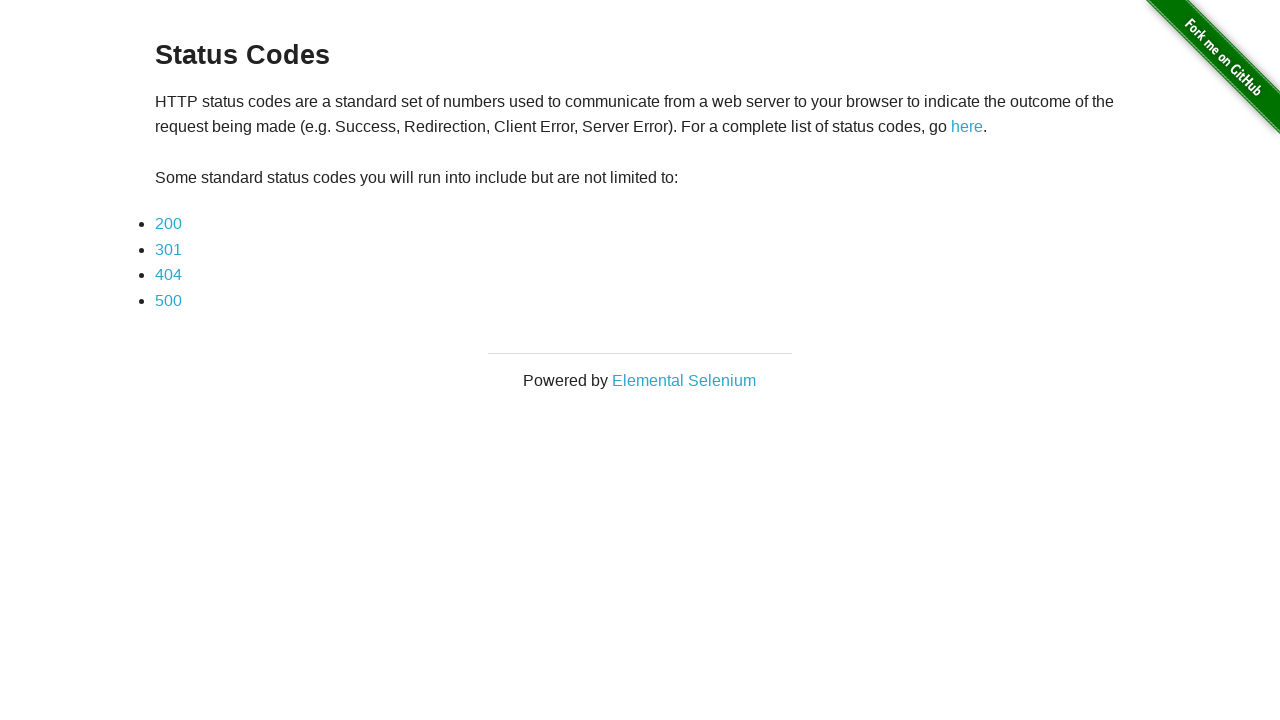

Page redirected to status codes page
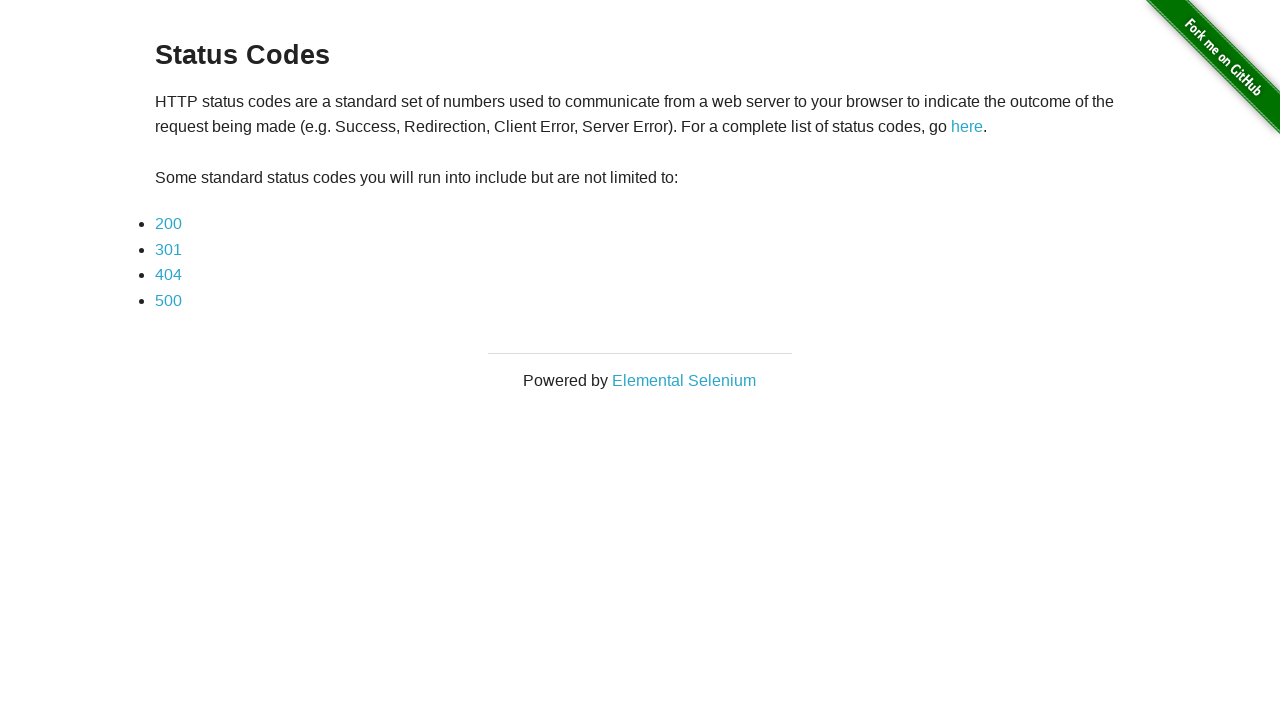

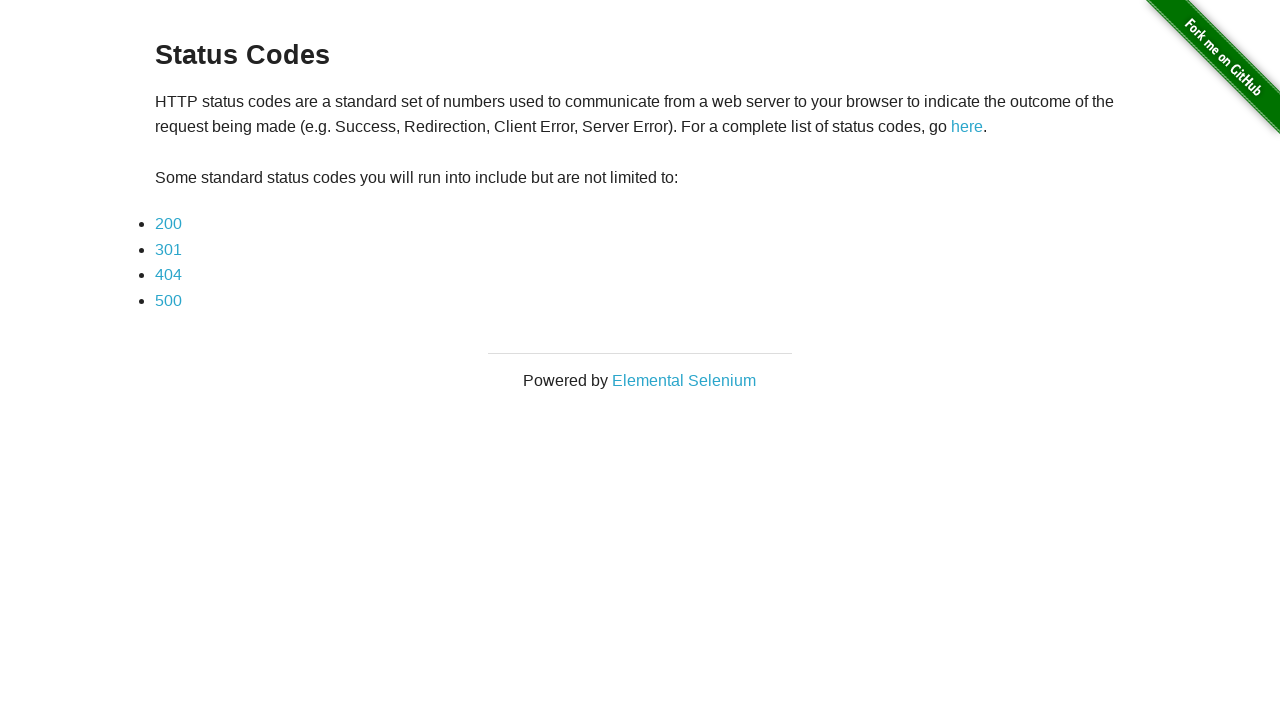